Tests navigation by clicking Browse Languages menu, then clicking Start menu, and verifying the h2 heading displays "Welcome to 99 Bottles of Beer"

Starting URL: http://www.99-bottles-of-beer.net/

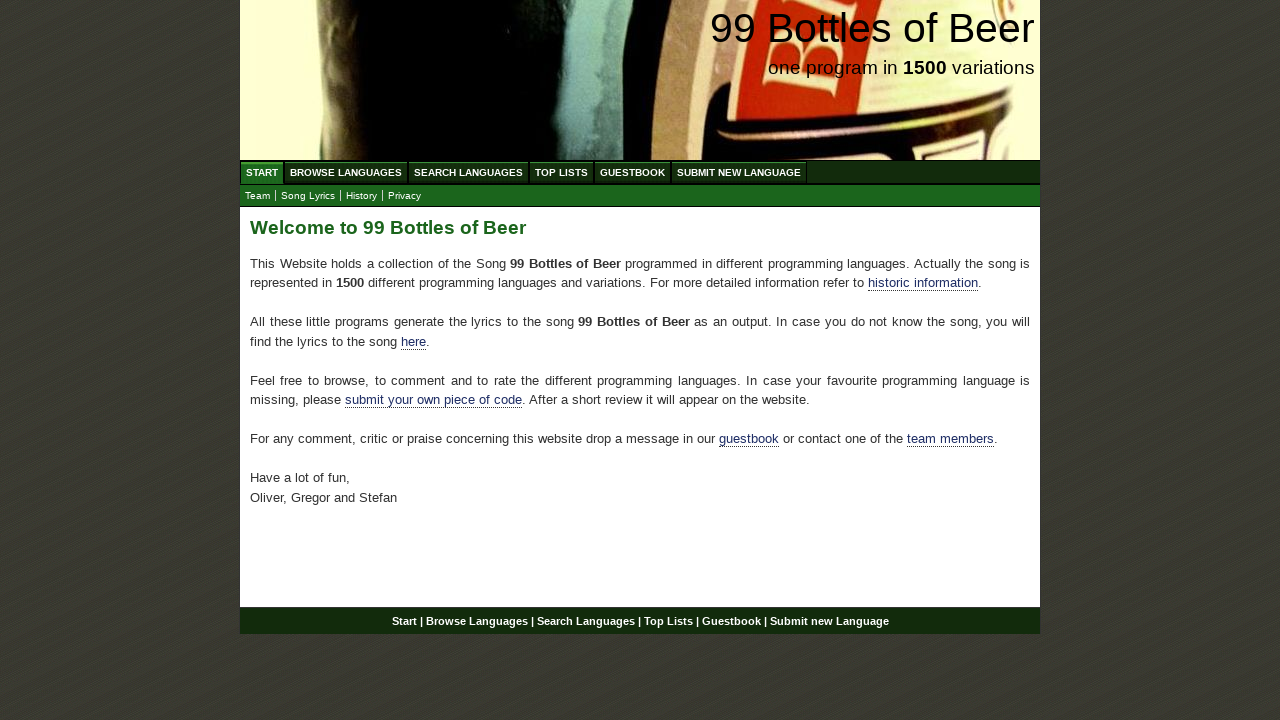

Navigated to 99 Bottles of Beer website
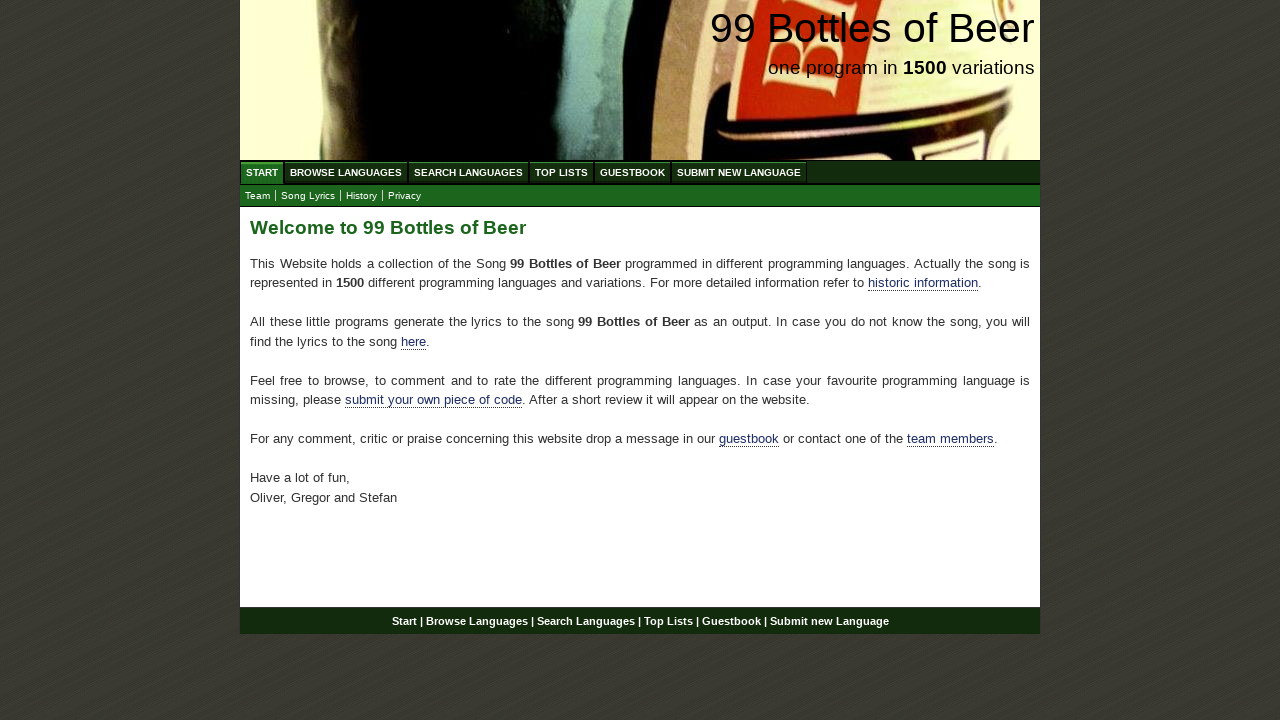

Clicked Browse Languages menu item at (346, 172) on xpath=//a[@href='/abc.html']
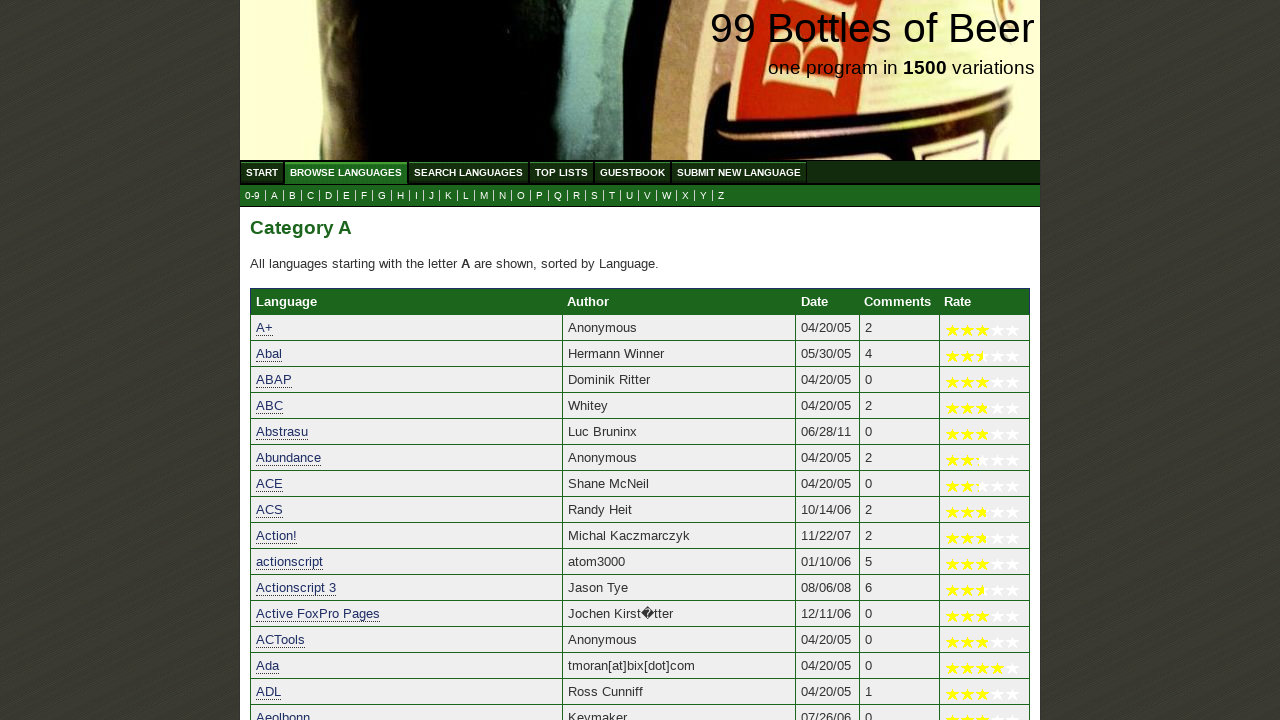

Clicked Start menu item at (262, 172) on xpath=//a[@href='/']
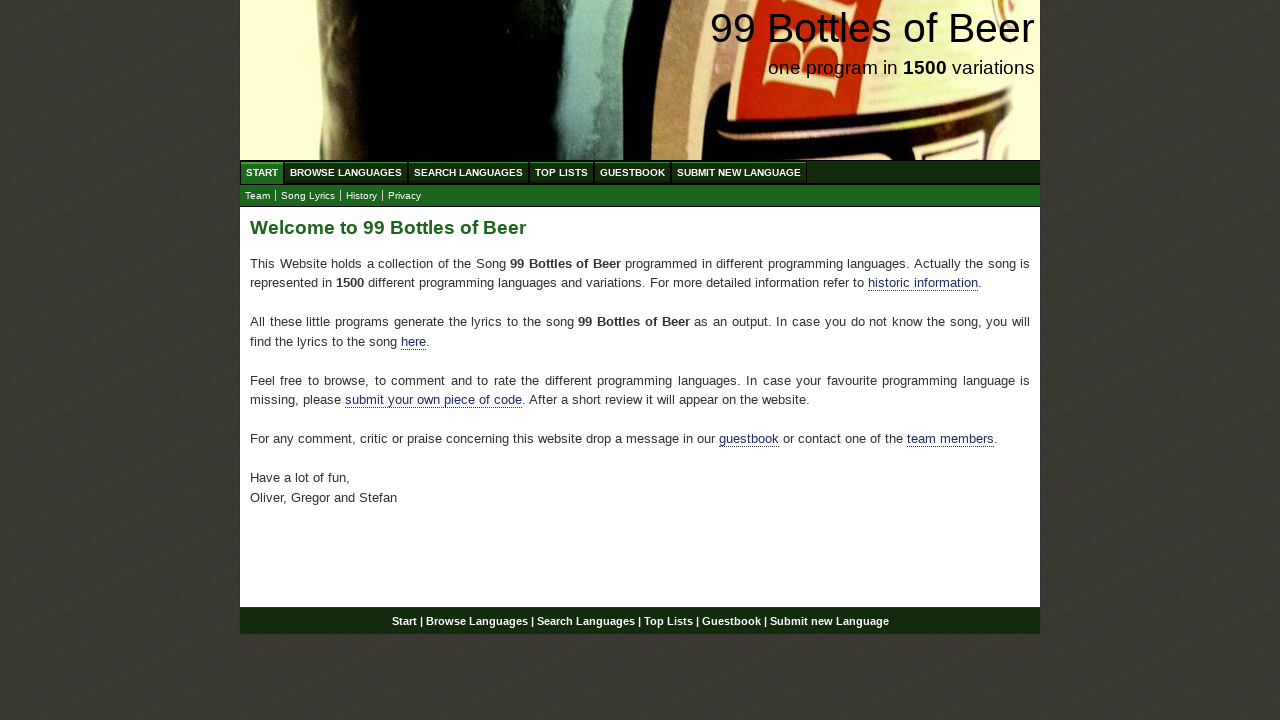

Located h2 heading element
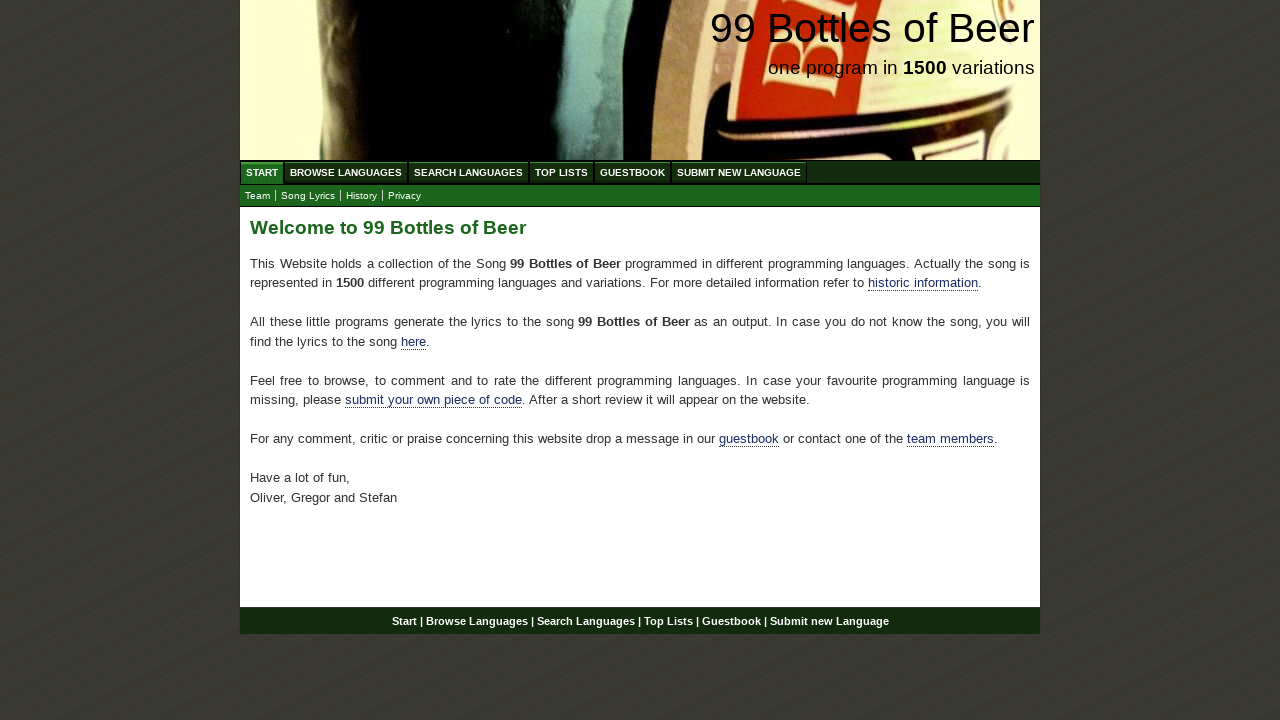

Verified h2 heading displays 'Welcome to 99 Bottles of Beer'
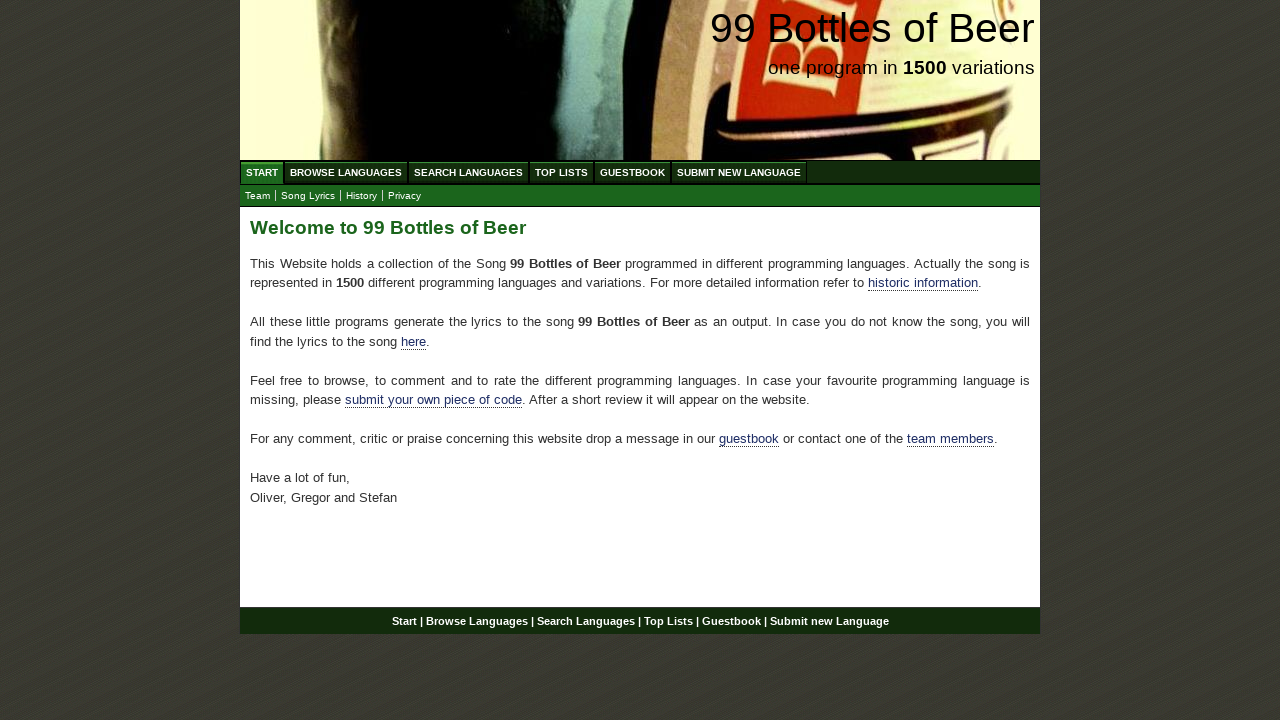

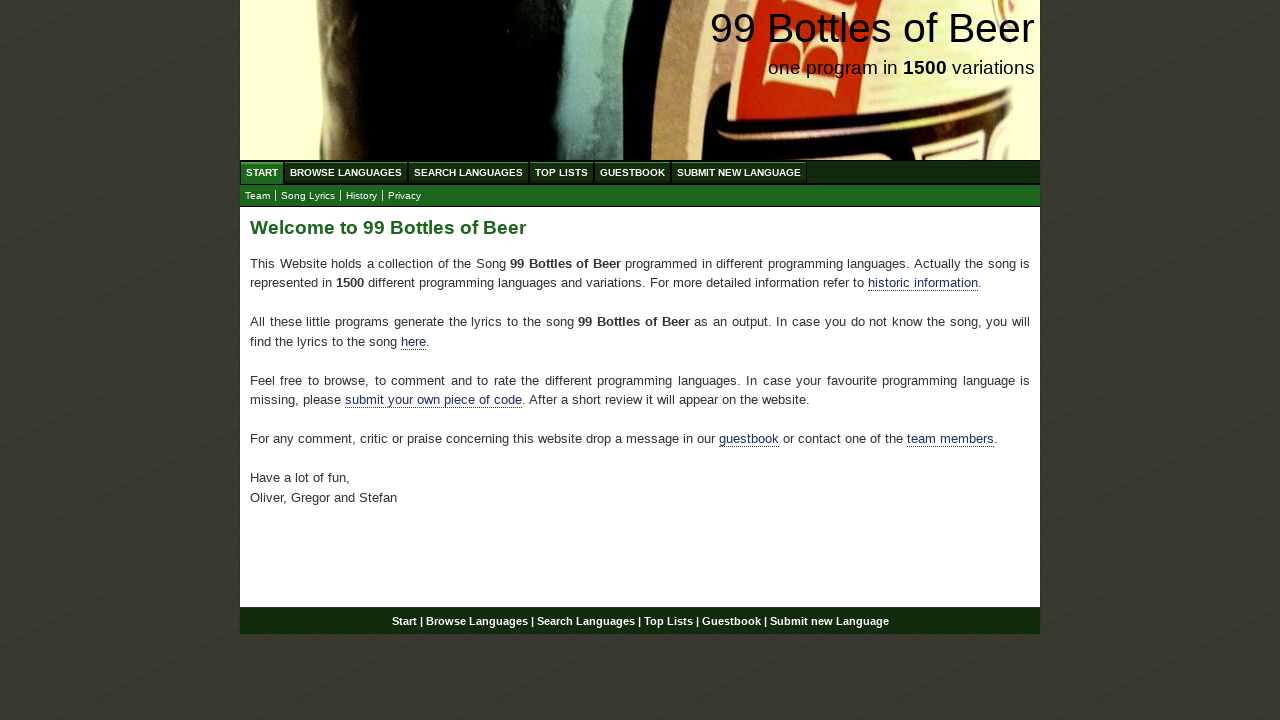